Tests radio button selection and element visibility toggling by selecting a specific radio button, verifying a text element is displayed, then clicking a hide button and verifying the element is hidden

Starting URL: https://rahulshettyacademy.com/AutomationPractice/

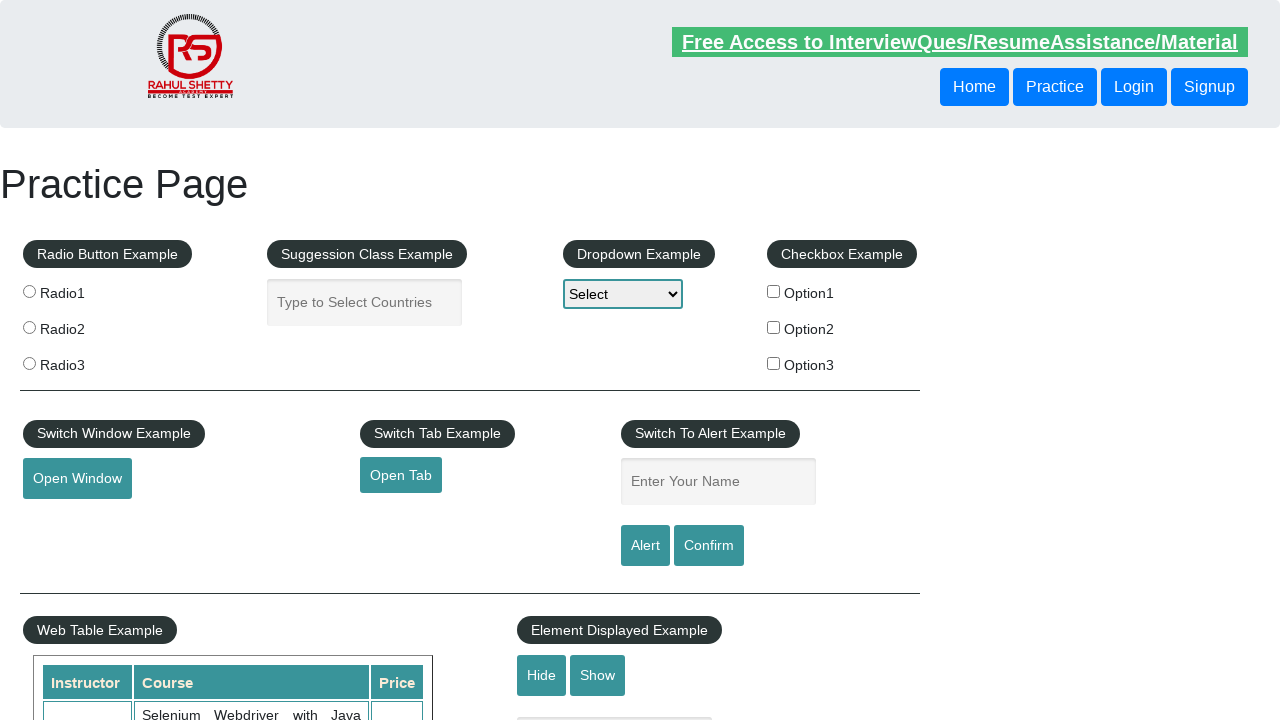

Located all radio button elements
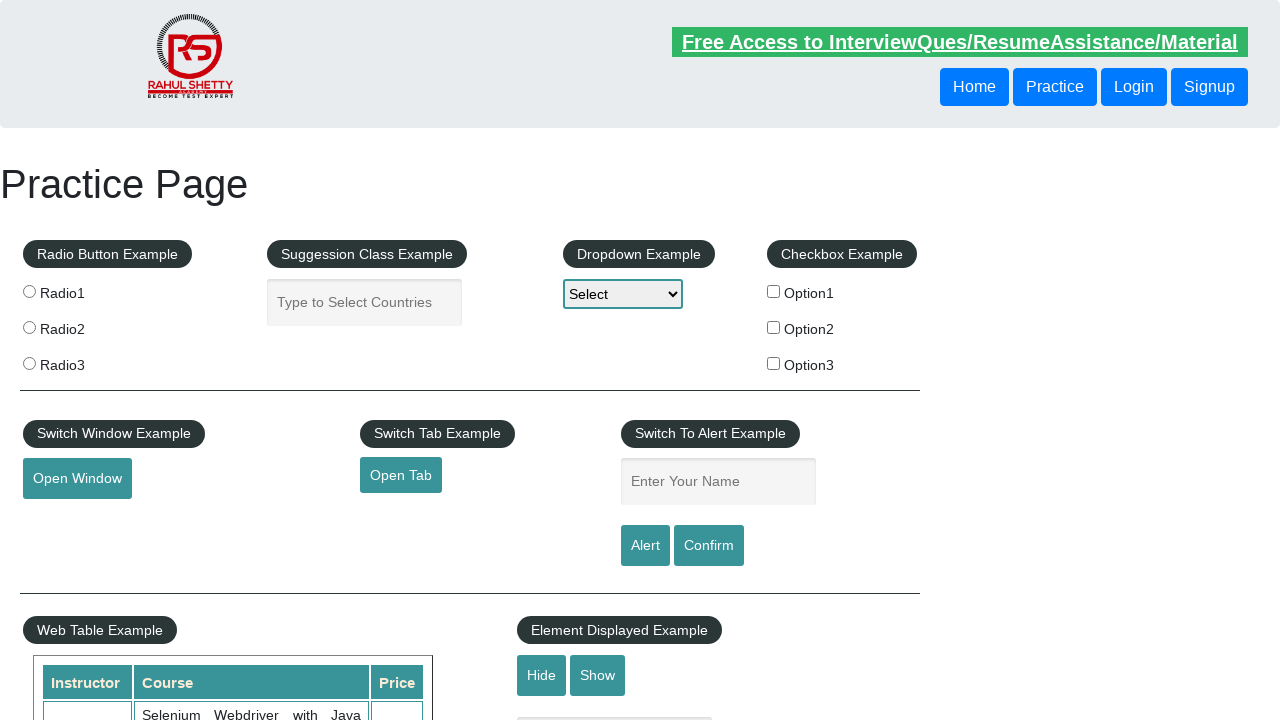

Counted 3 radio buttons on the page
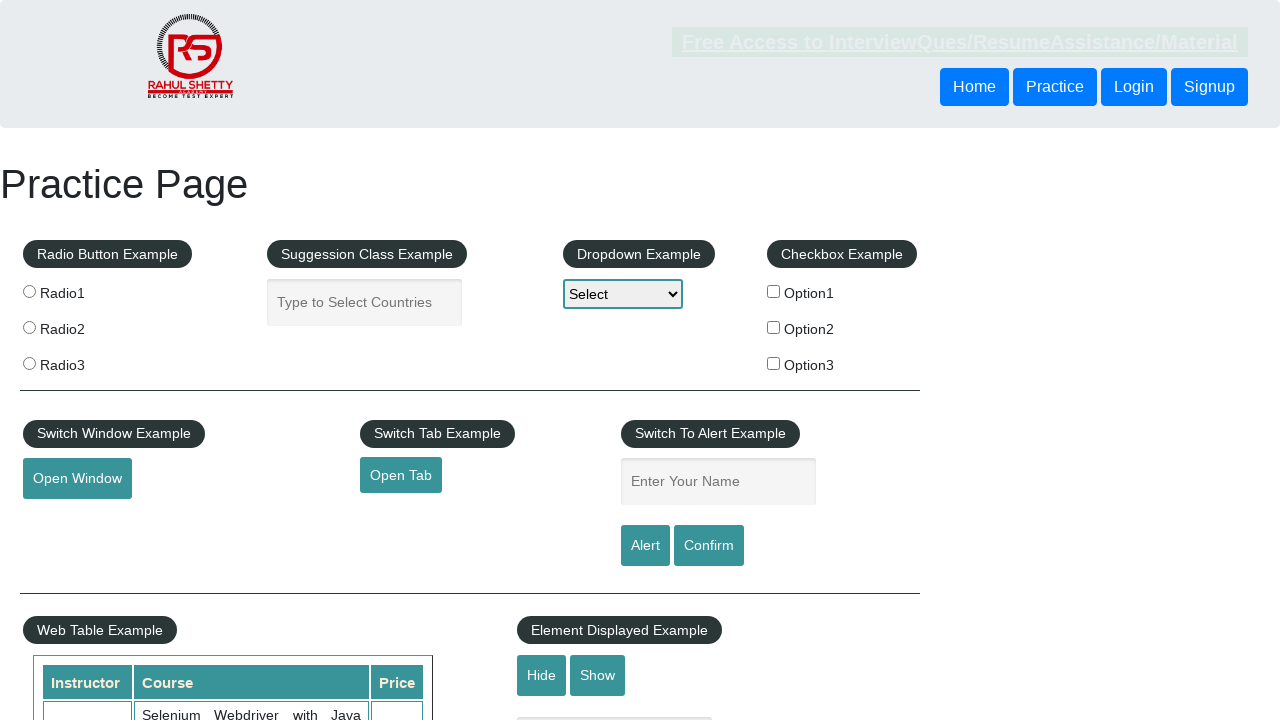

Selected the radio button with value 'radio2' at (29, 327) on xpath=//input[@type='radio'] >> nth=1
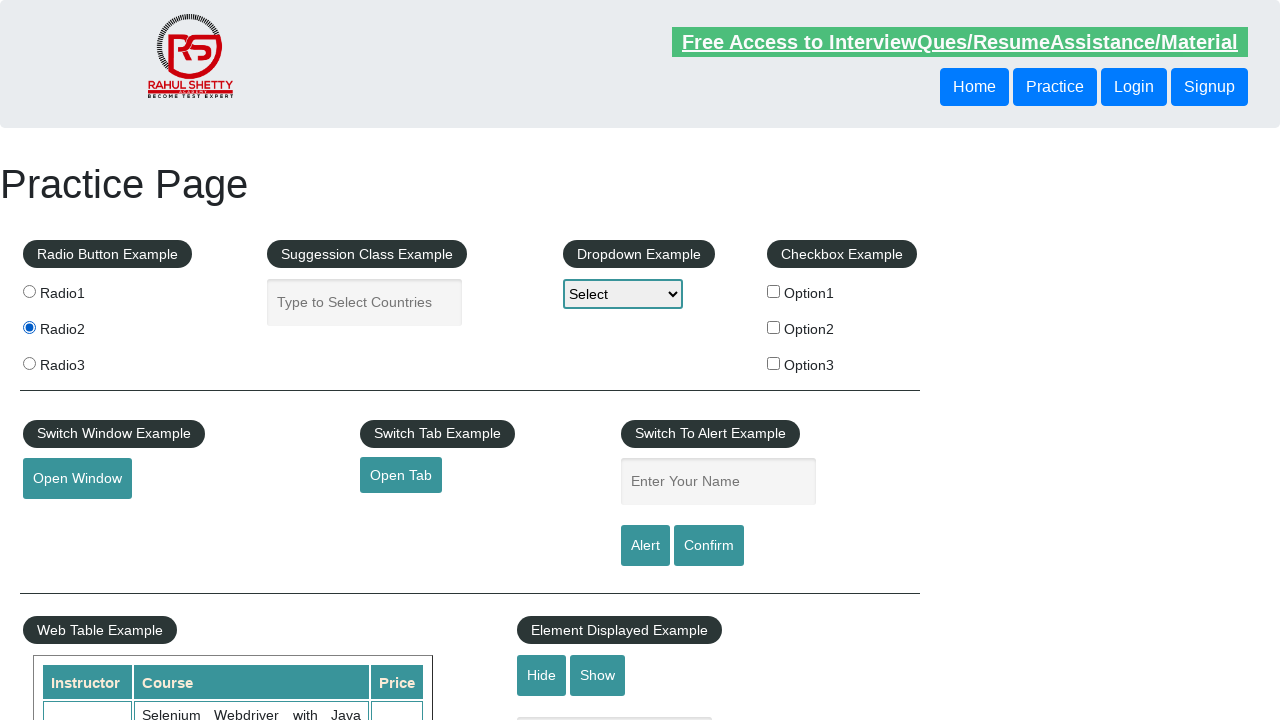

Verified that the displayed text element is visible
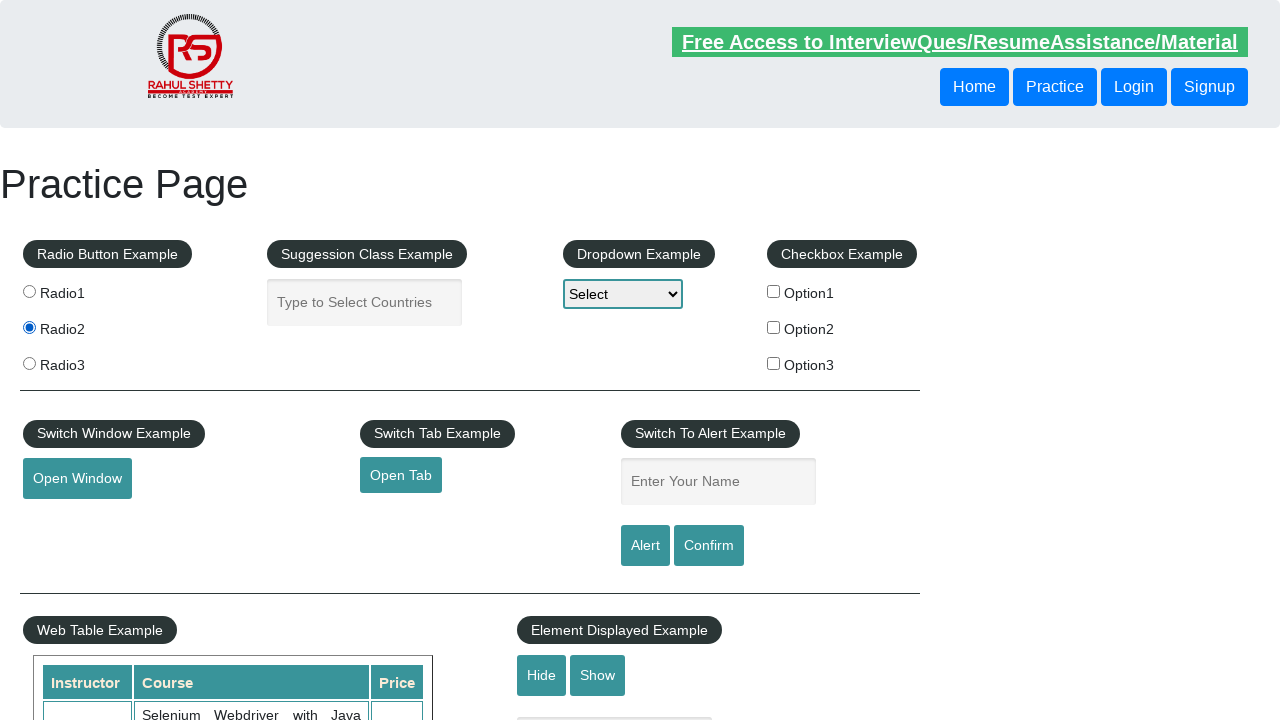

Clicked the hide button to hide the text element at (542, 675) on #hide-textbox
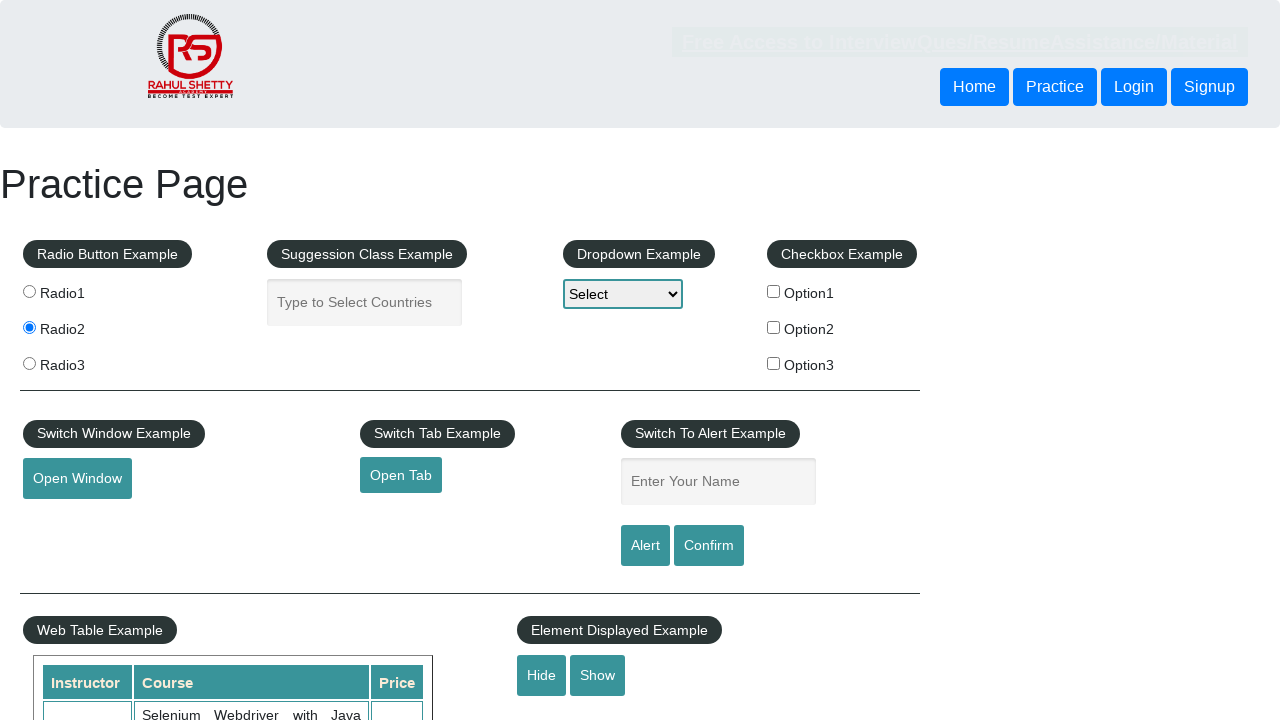

Waited 1000ms for the hide animation to complete
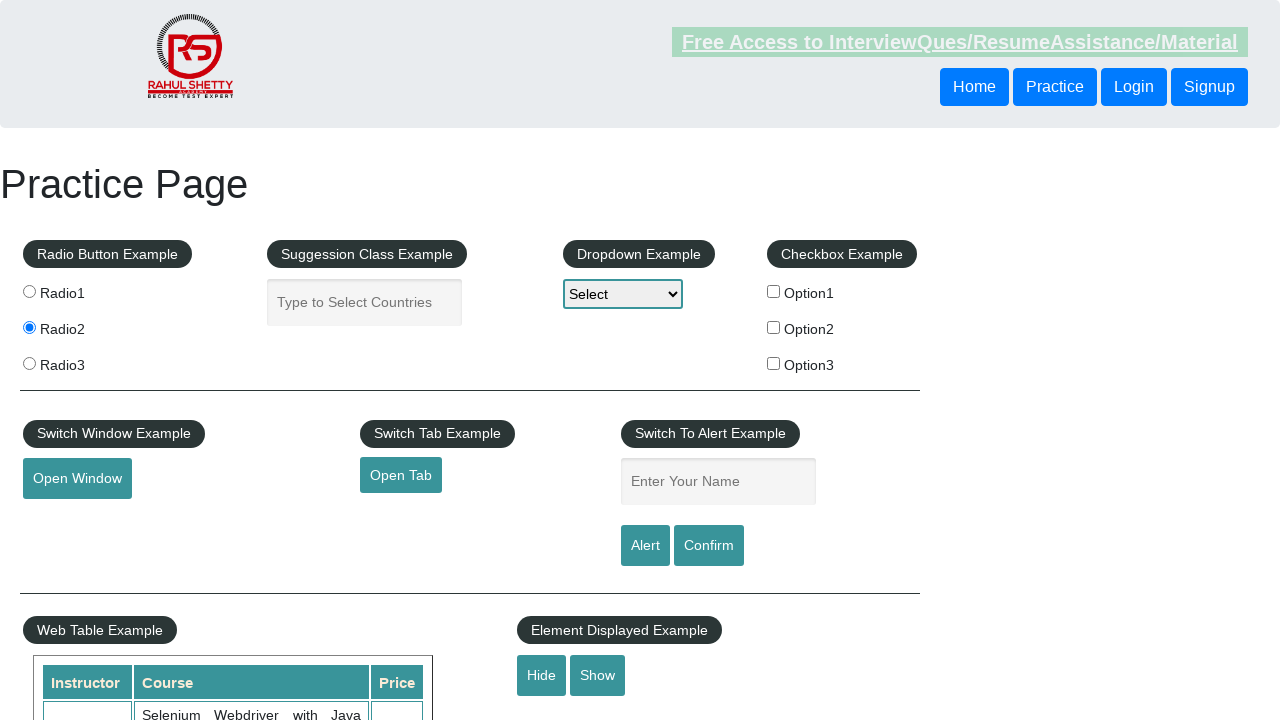

Verified that the displayed text element is now hidden
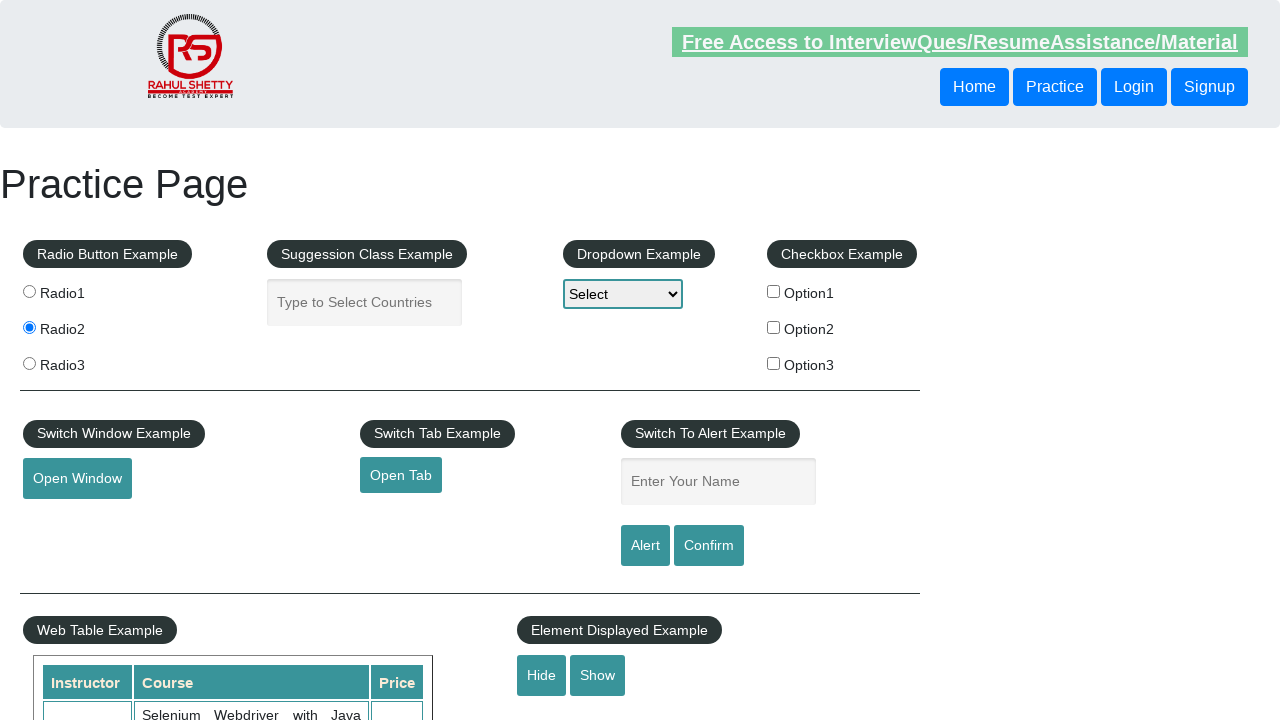

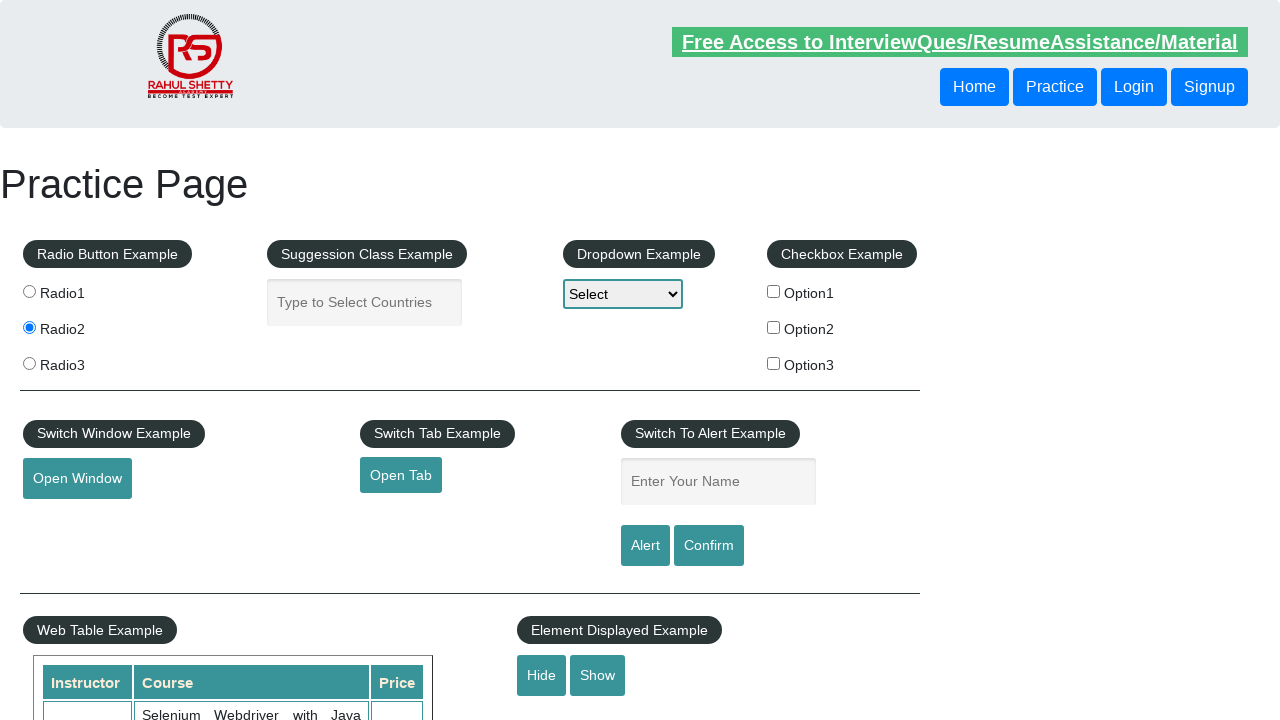